Tests browser zoom functionality by using JavaScript to zoom the page to 50% and then to 90% on the OpenCart website.

Starting URL: https://www.opencart.com/

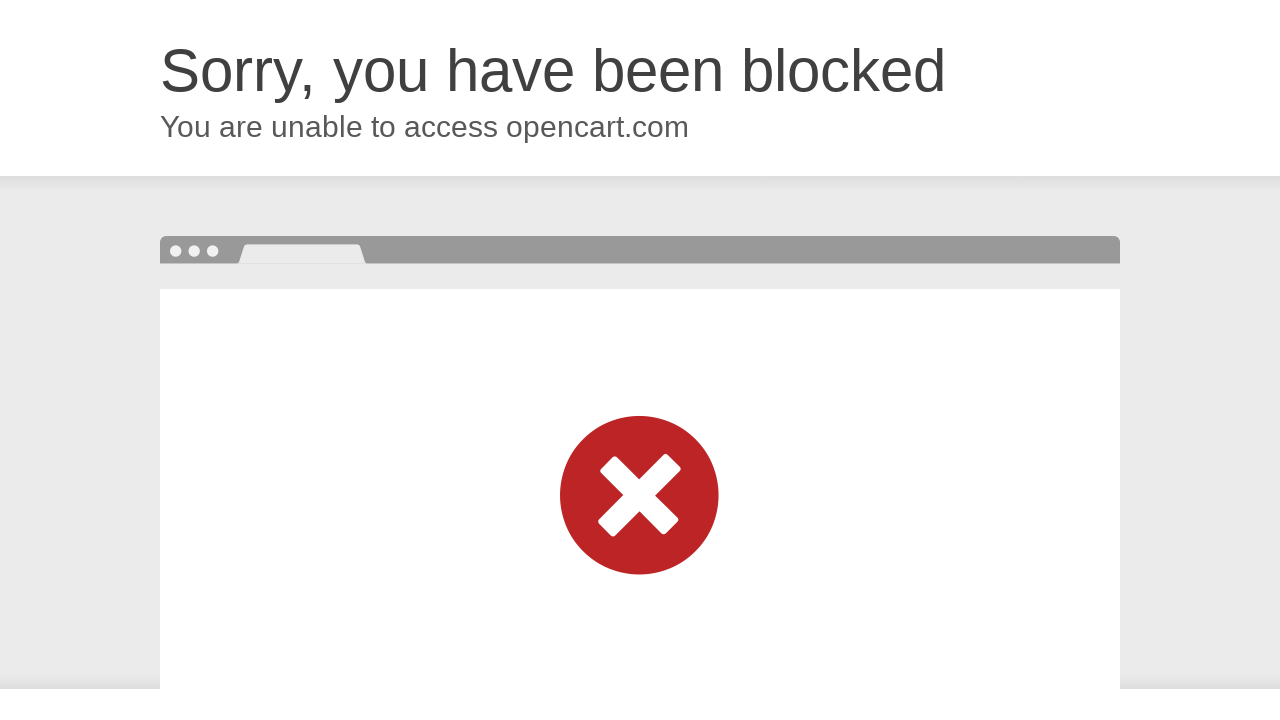

Zoomed page to 50% using JavaScript
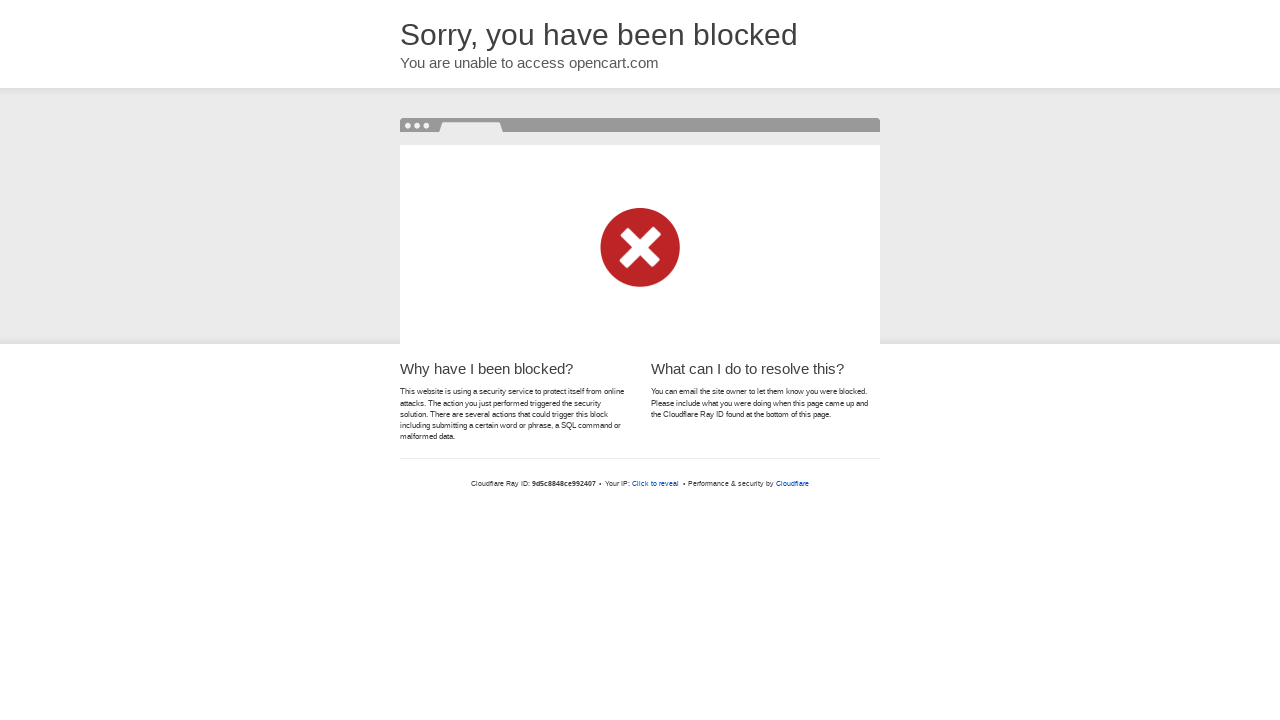

Waited 3 seconds to observe 50% zoom effect
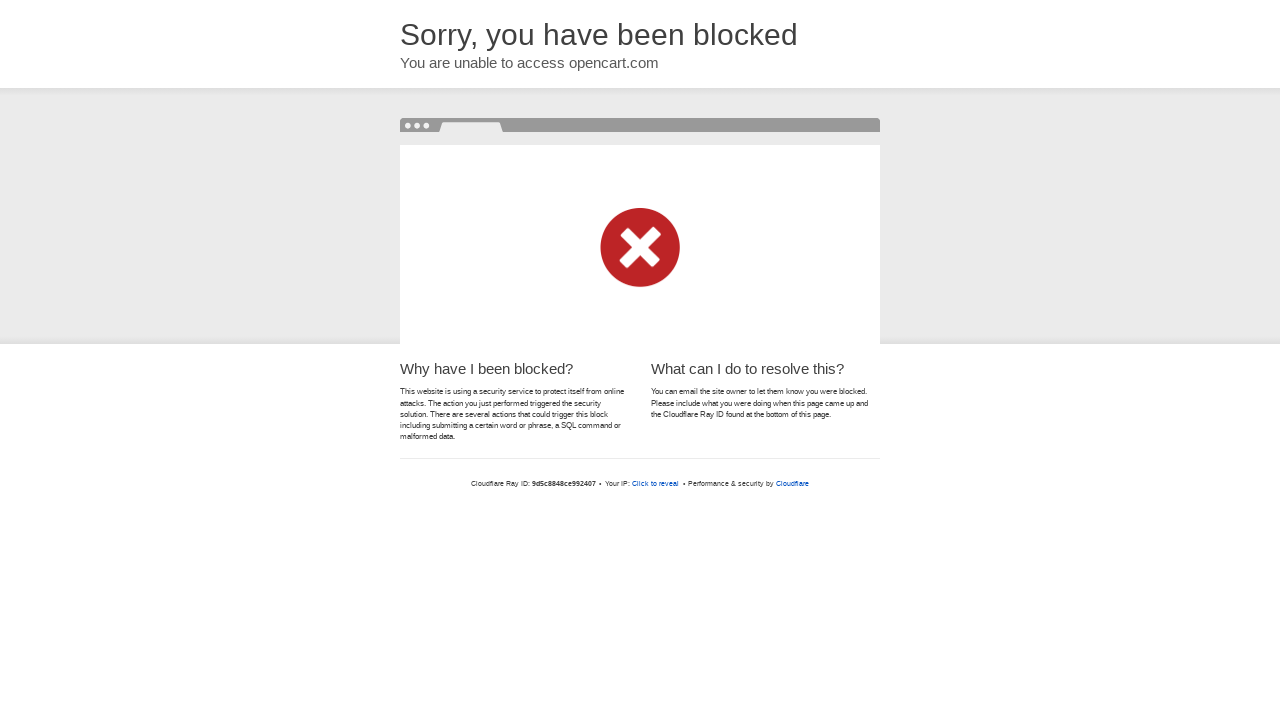

Zoomed page to 90% using JavaScript
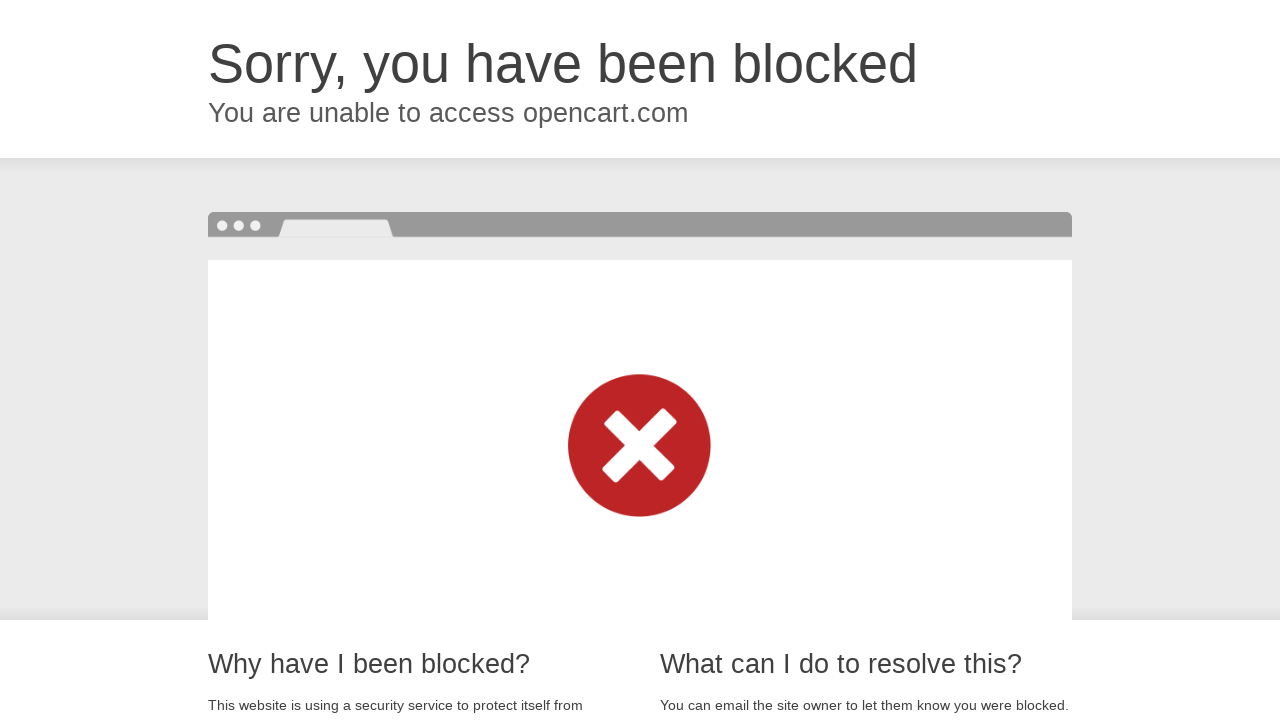

Waited 2 seconds to observe 90% zoom effect
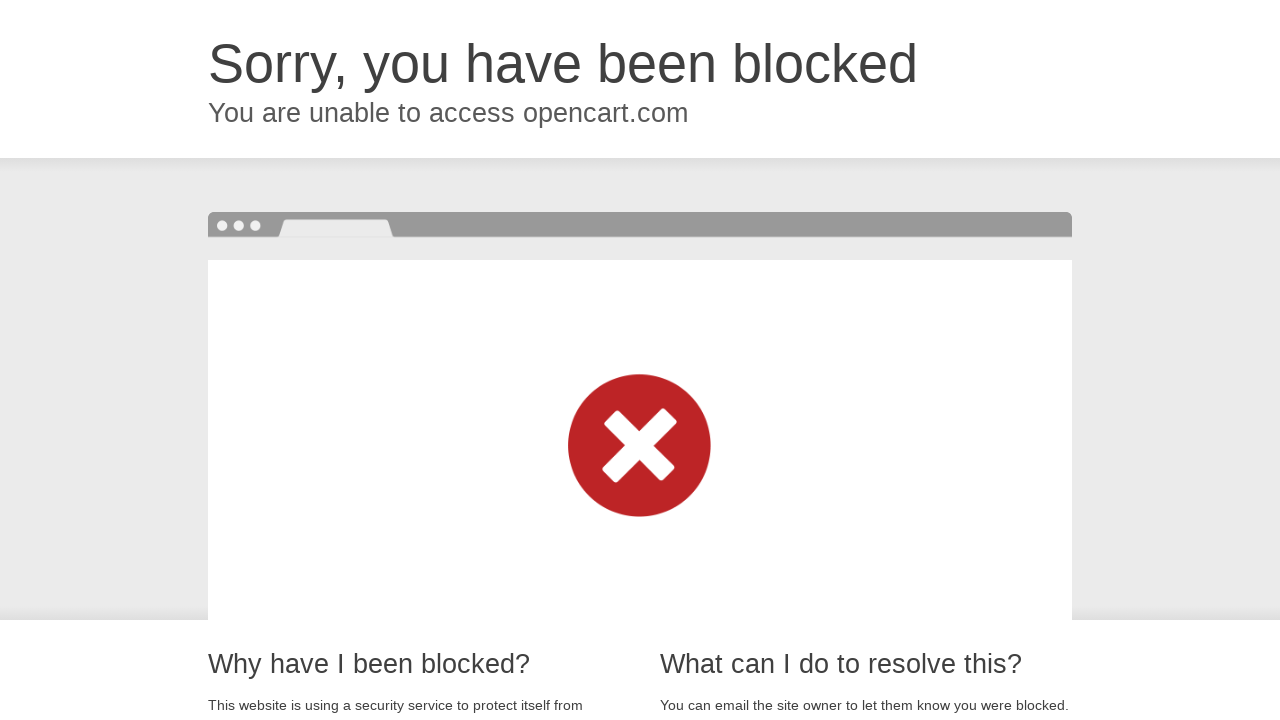

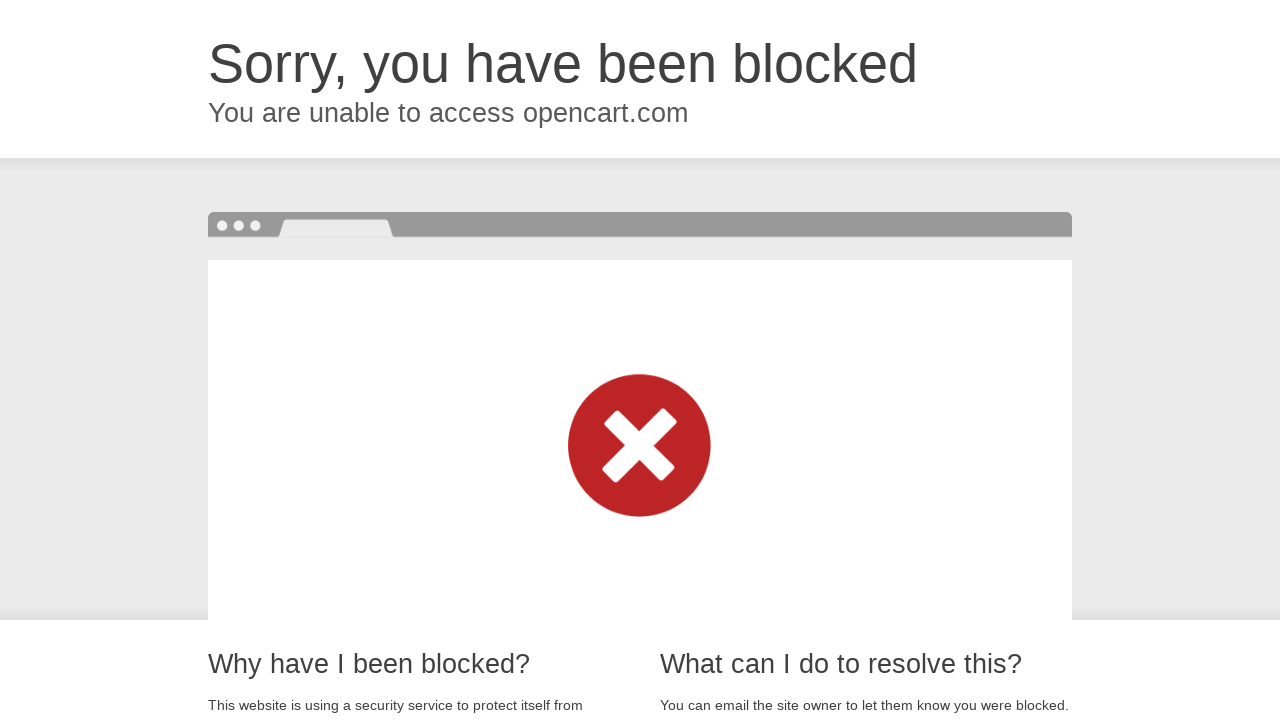